Navigates to Docuport application and validates that the logo element contains the correct alt text attribute

Starting URL: https://beta.docuport.app

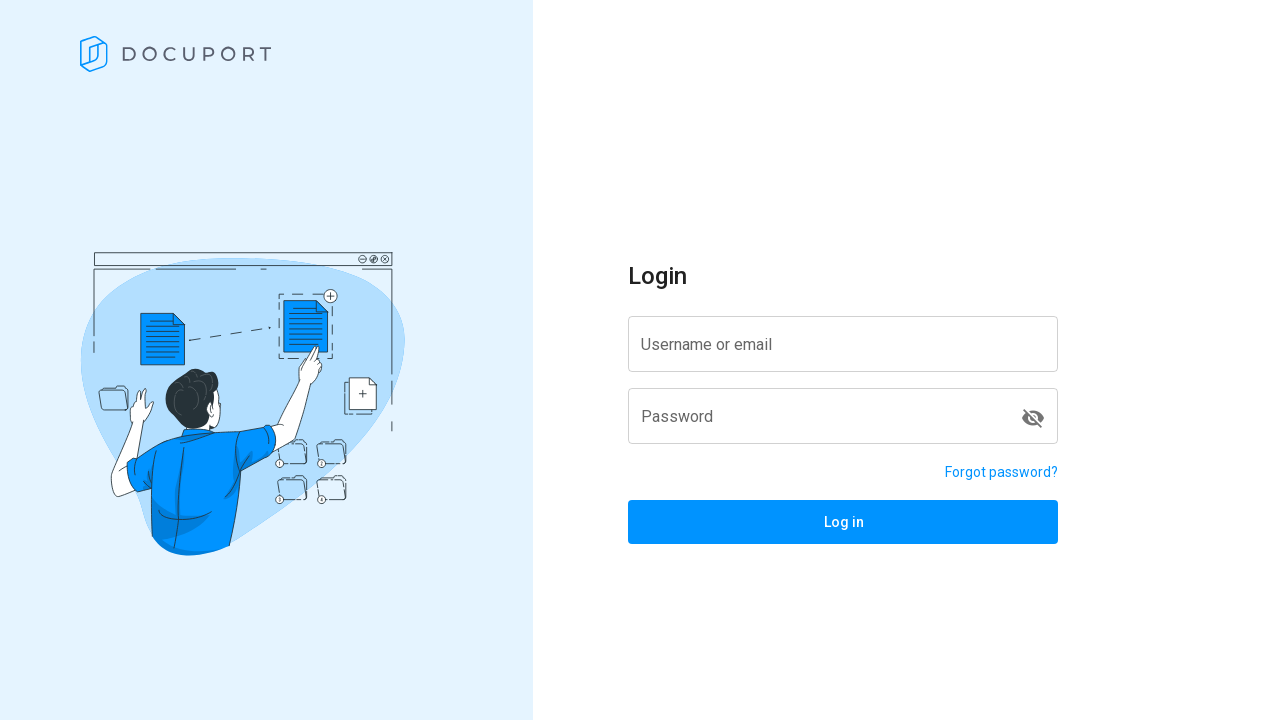

Navigated to Docuport application at https://beta.docuport.app
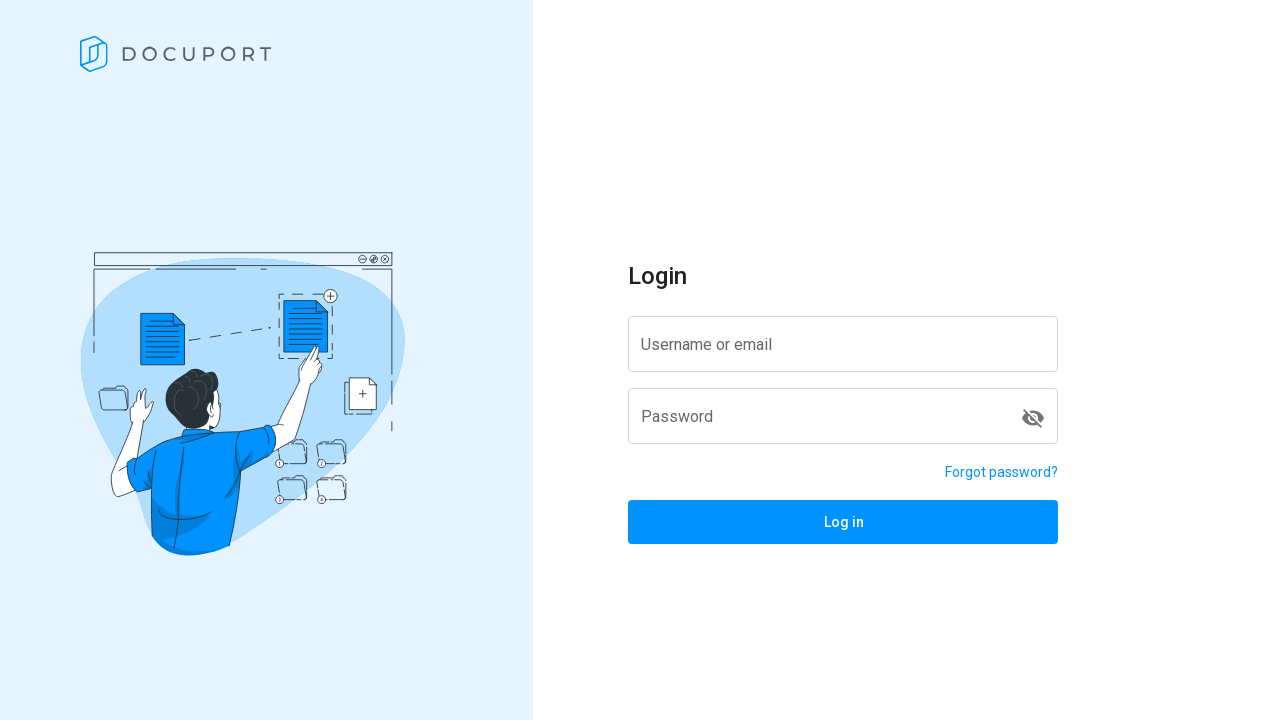

Located logo element using CSS selector
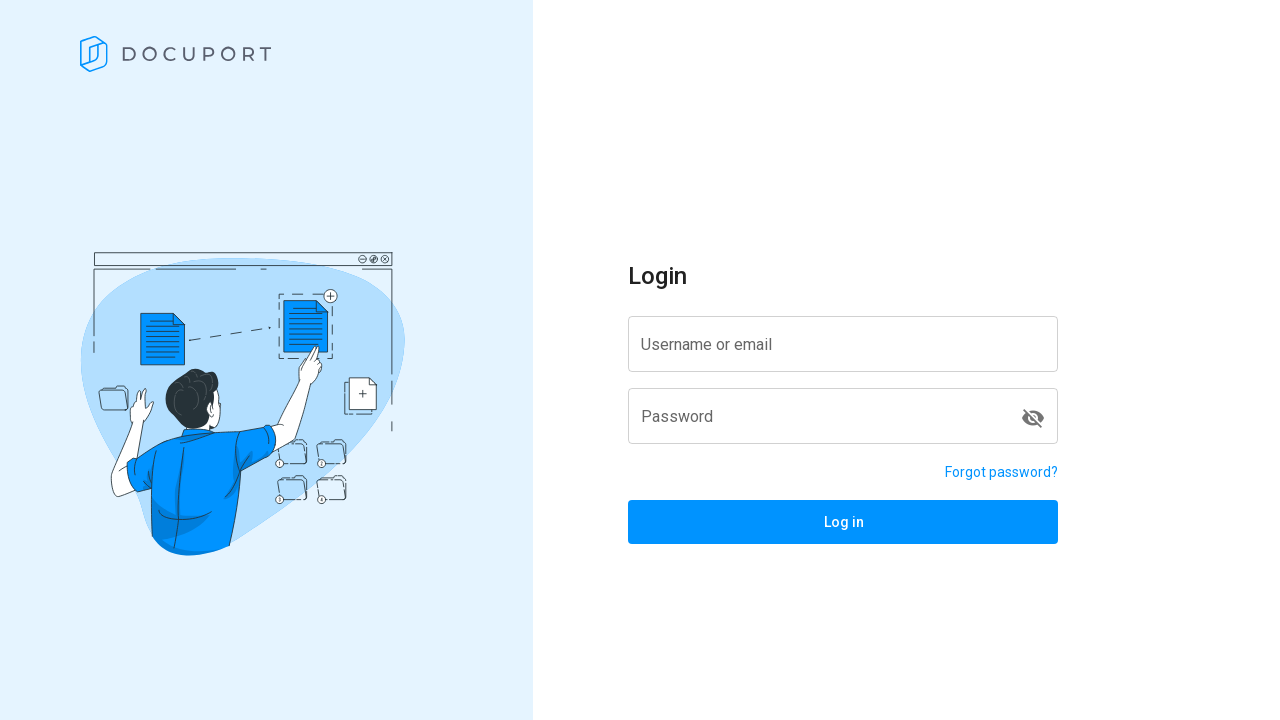

Retrieved alt text attribute from logo: 'Docuport'
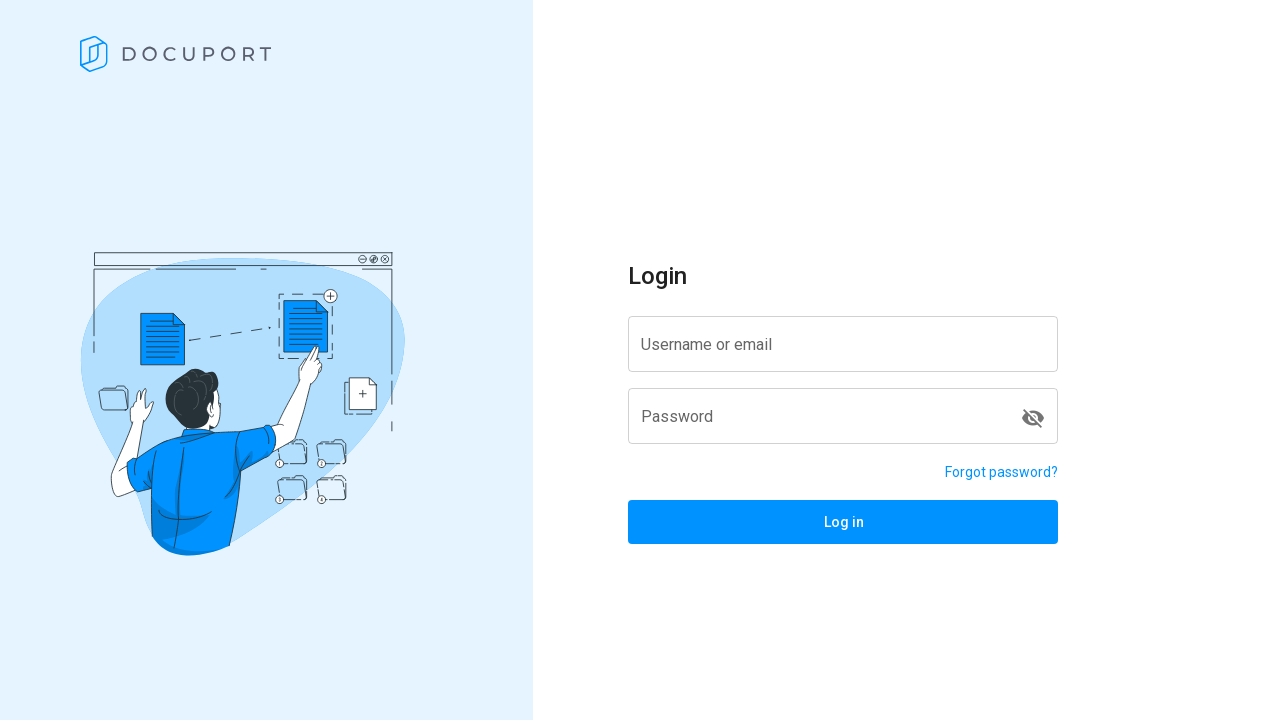

Validated that logo alt text attribute exists and is not None
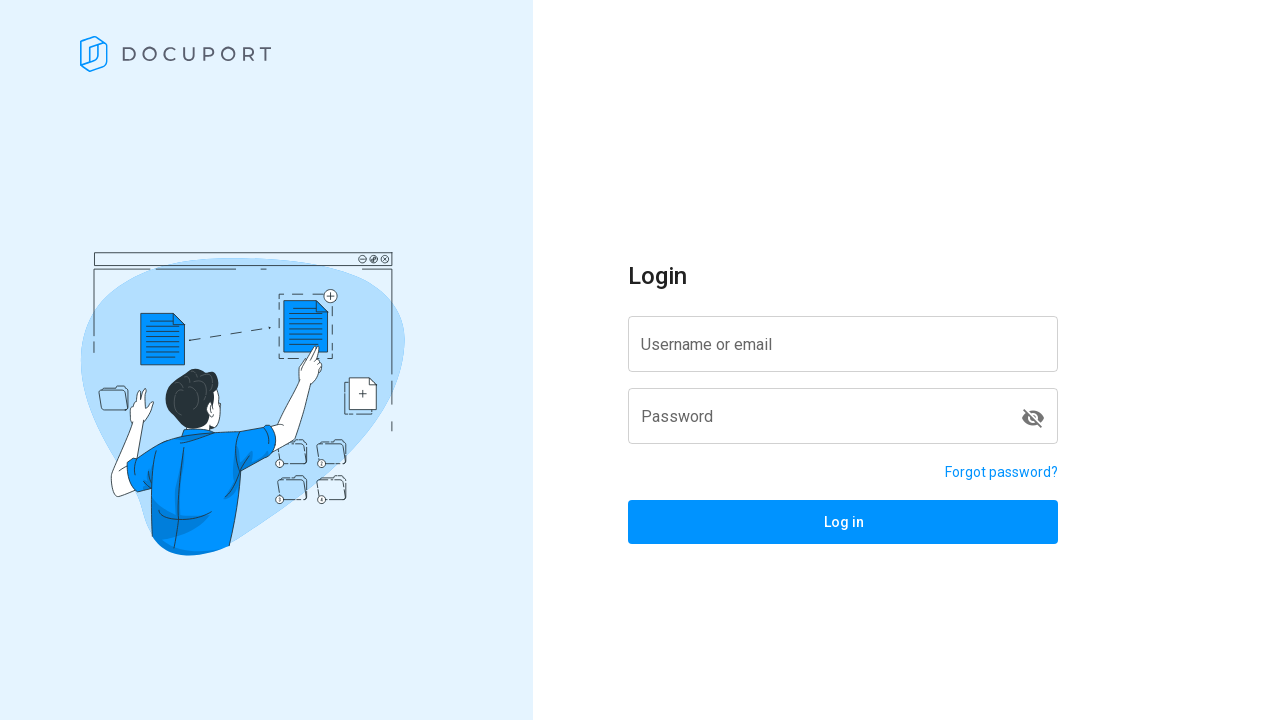

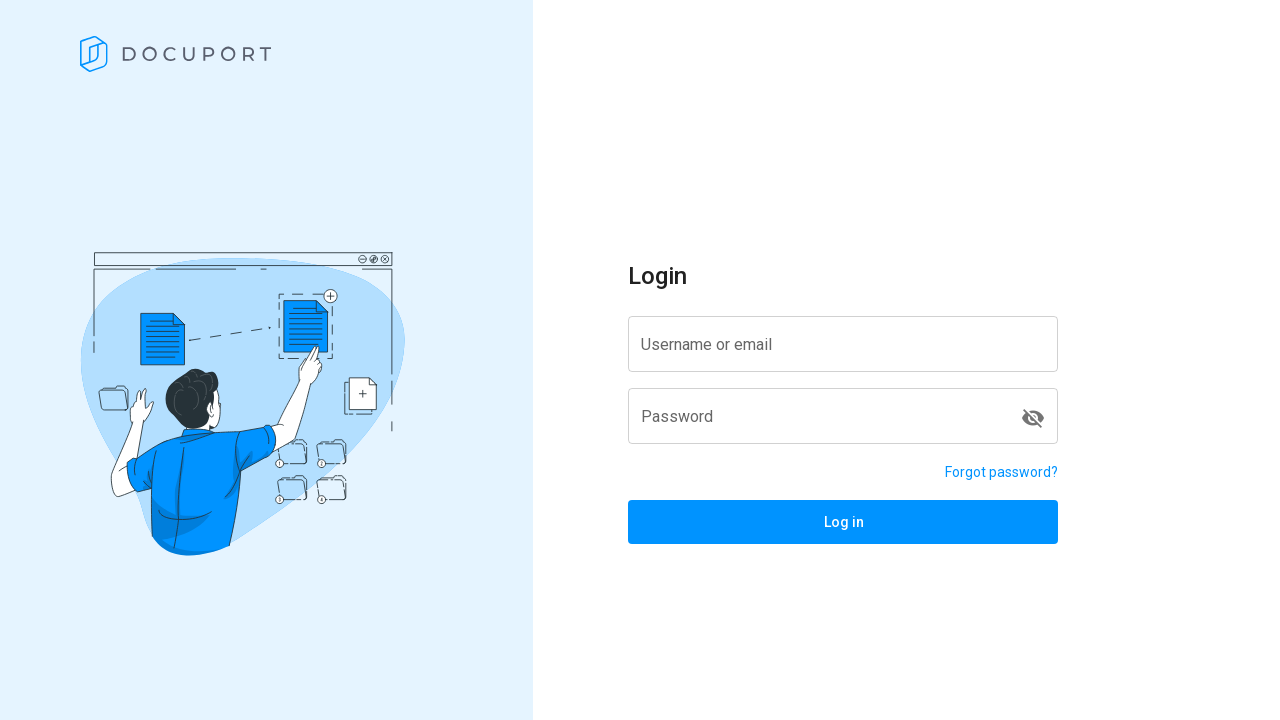